Navigates to CodeceptJS homepage and verifies the current URL contains 'codecept.io'

Starting URL: https://codecept.io/

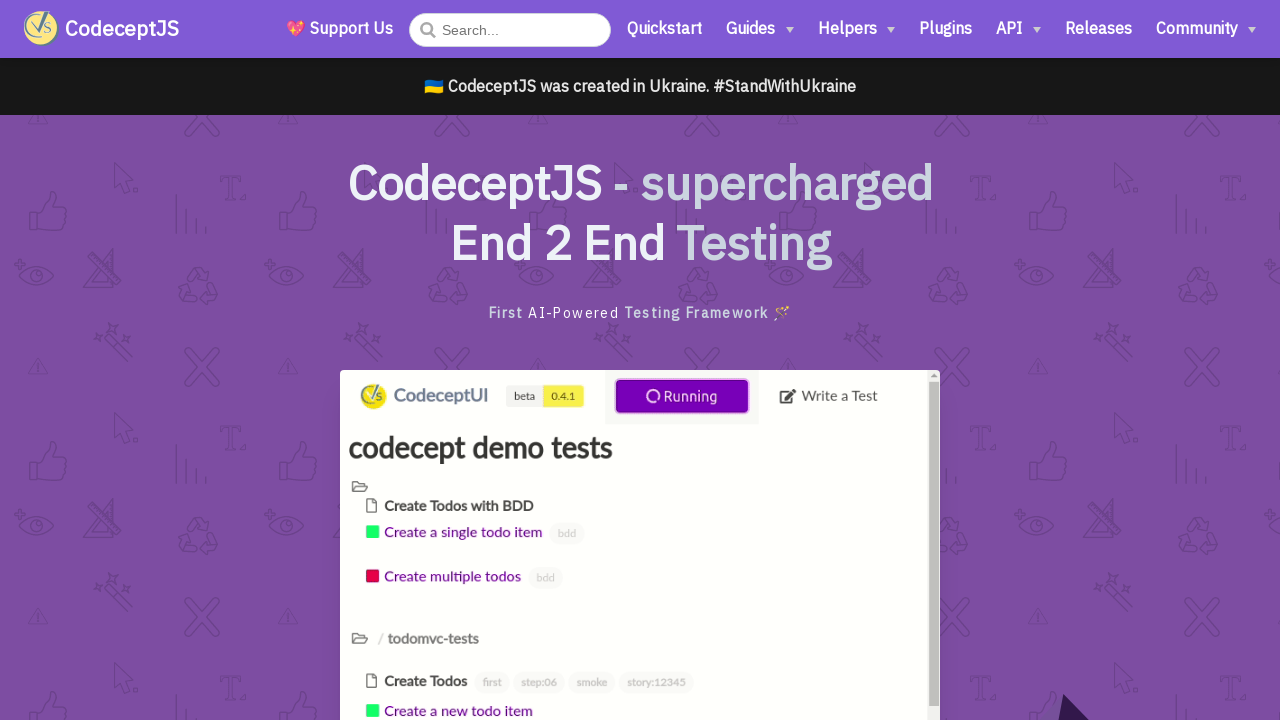

Navigated to CodeceptJS homepage at https://codecept.io/
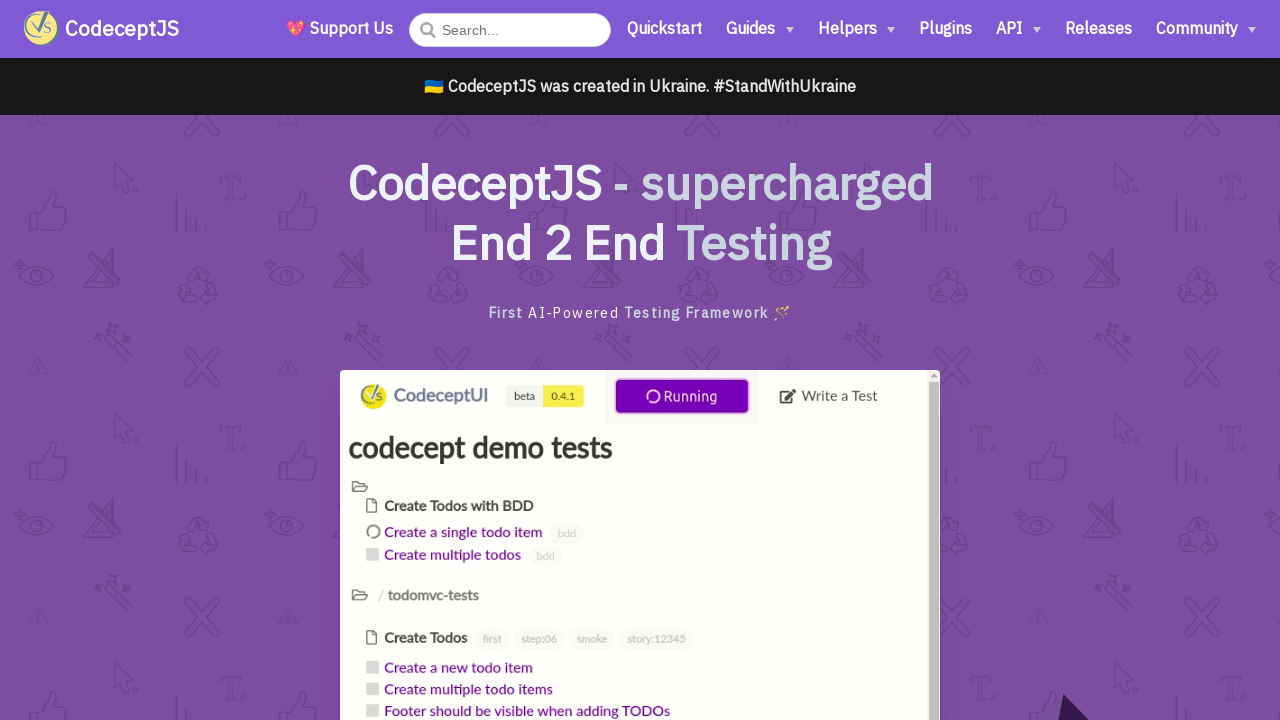

Verified that current URL contains 'codecept.io'
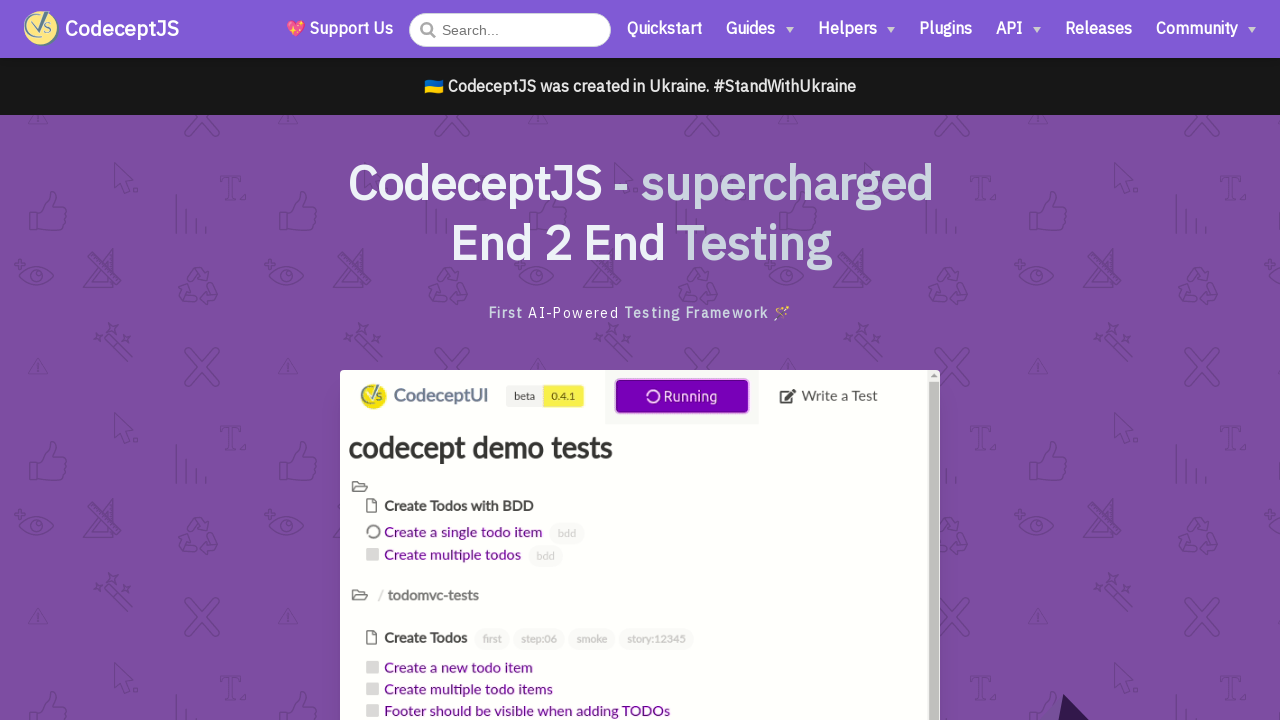

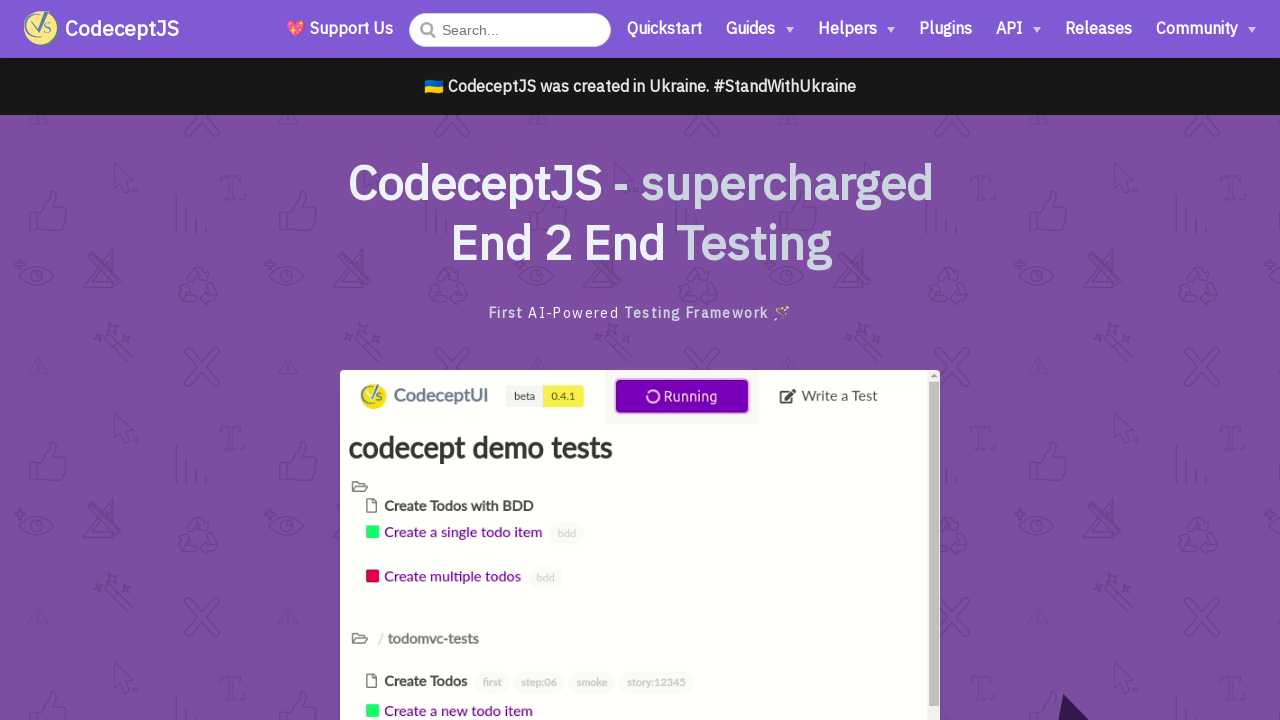